Navigates to Dropbox homepage and verifies the Log in link is visible, confirming the page loaded correctly.

Starting URL: https://www.dropbox.com/

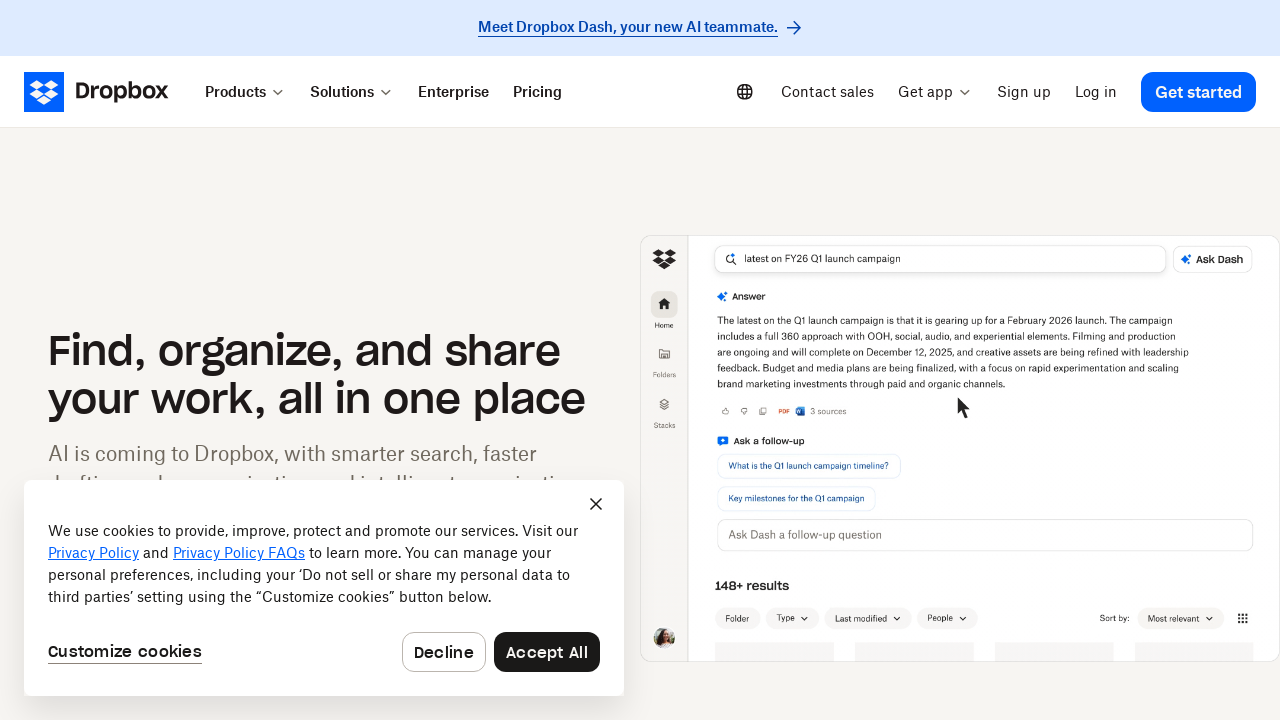

Navigated to Dropbox homepage
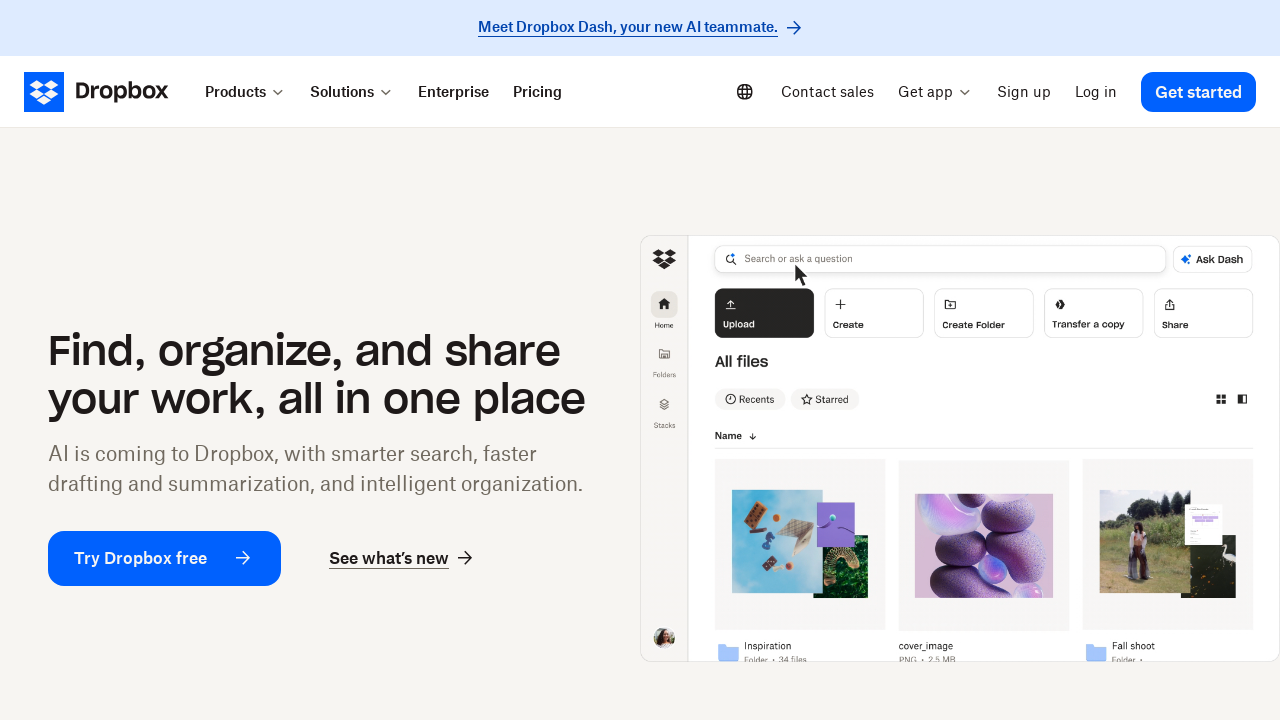

Log in link is visible, confirming page loaded correctly
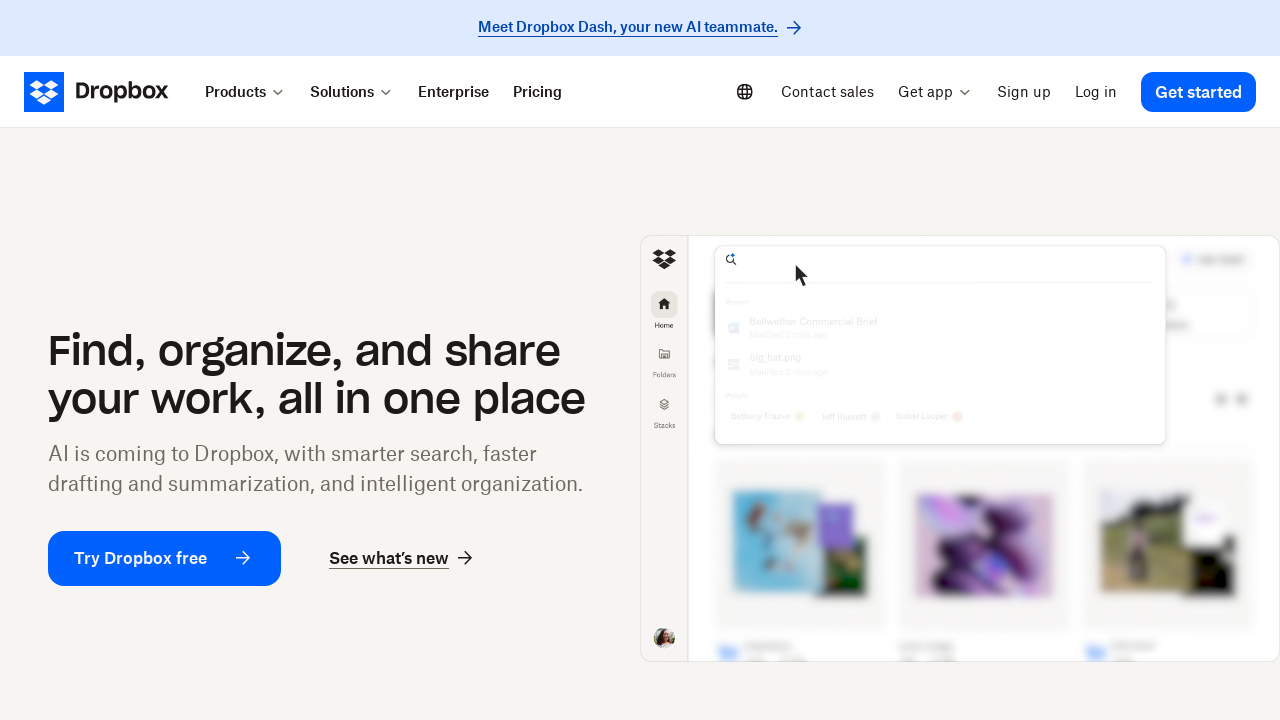

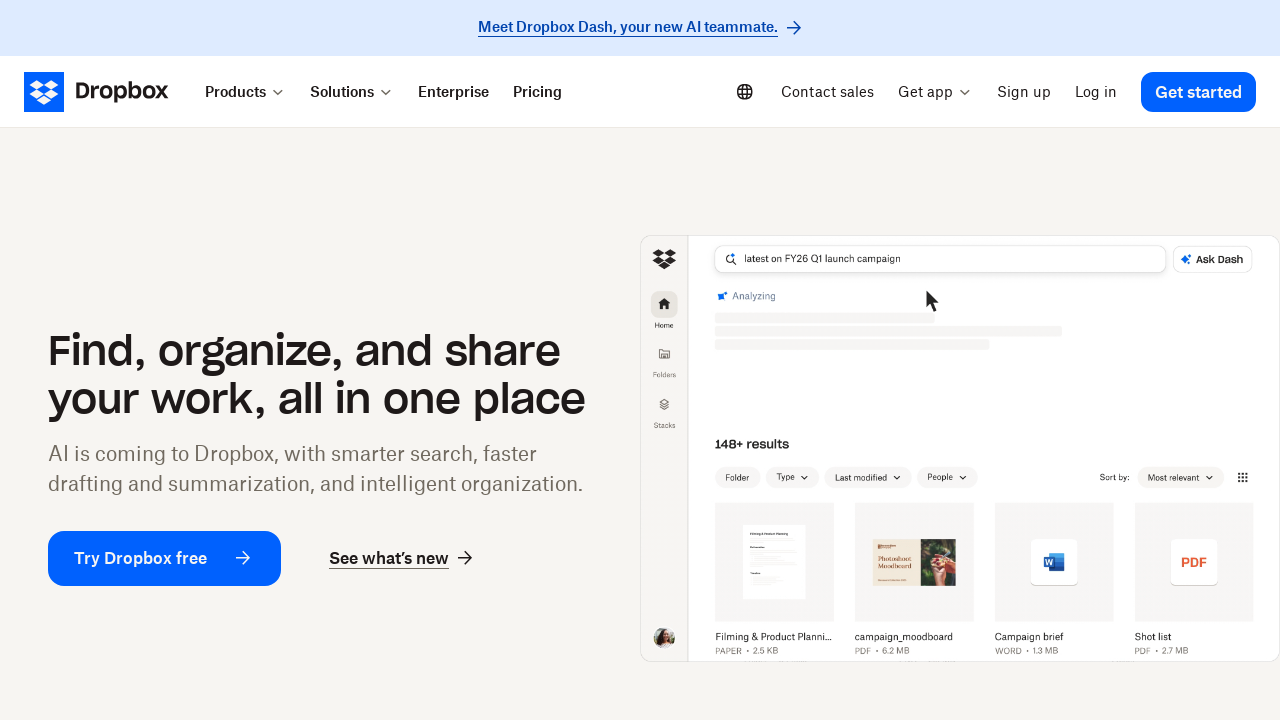